Tests dynamic controls by removing/adding checkbox and enabling/disabling text input field

Starting URL: http://the-internet.herokuapp.com/dynamic_controls

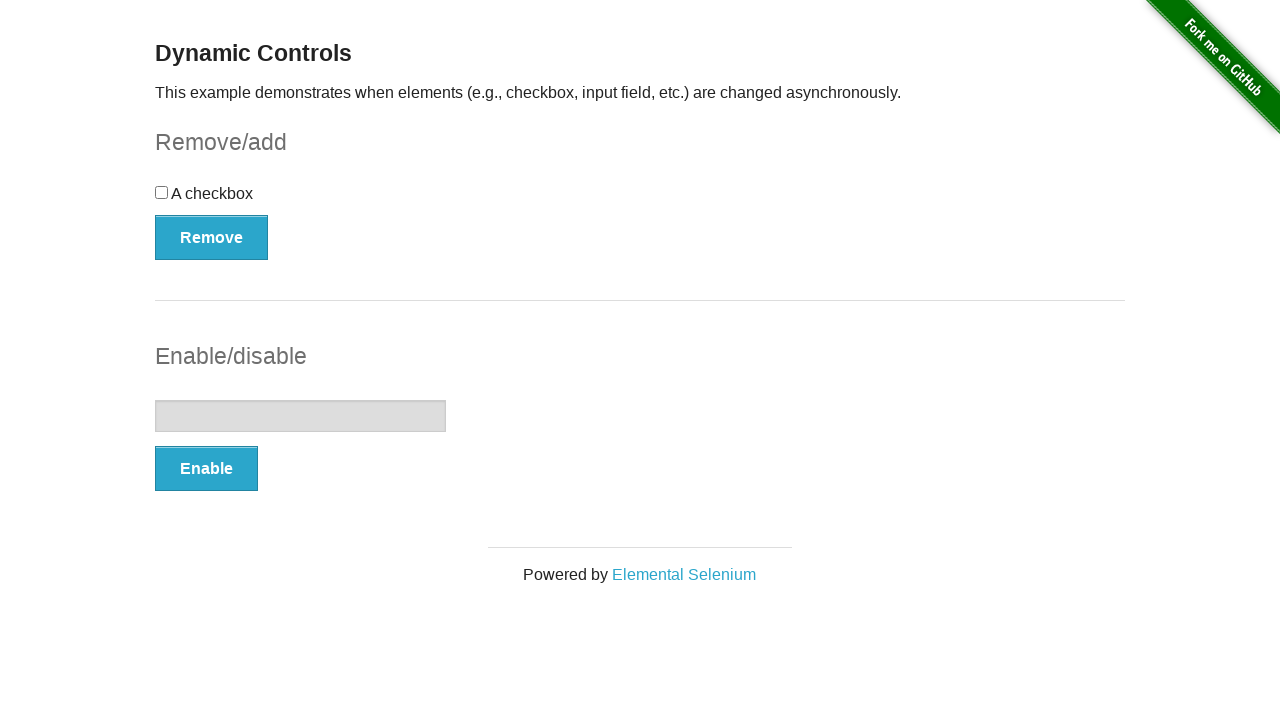

Clicked Remove button to remove checkbox at (212, 237) on xpath=//*[text()='Remove']
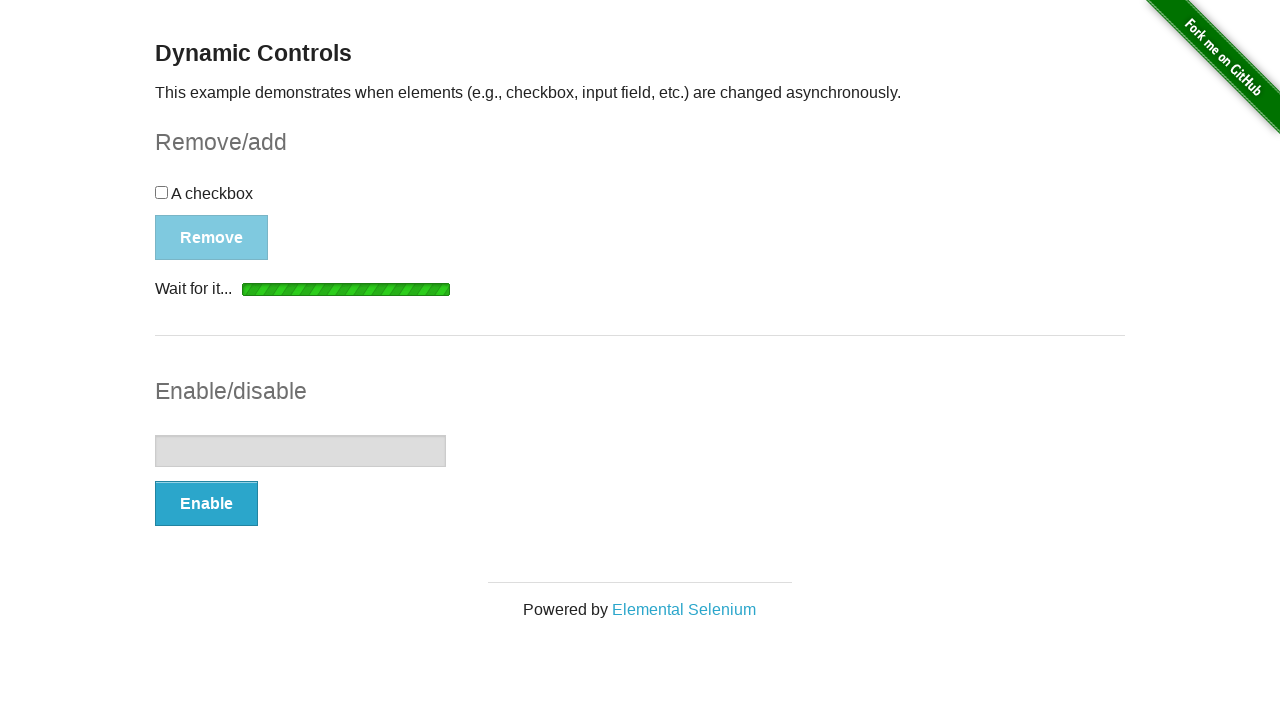

Checkbox successfully removed and hidden
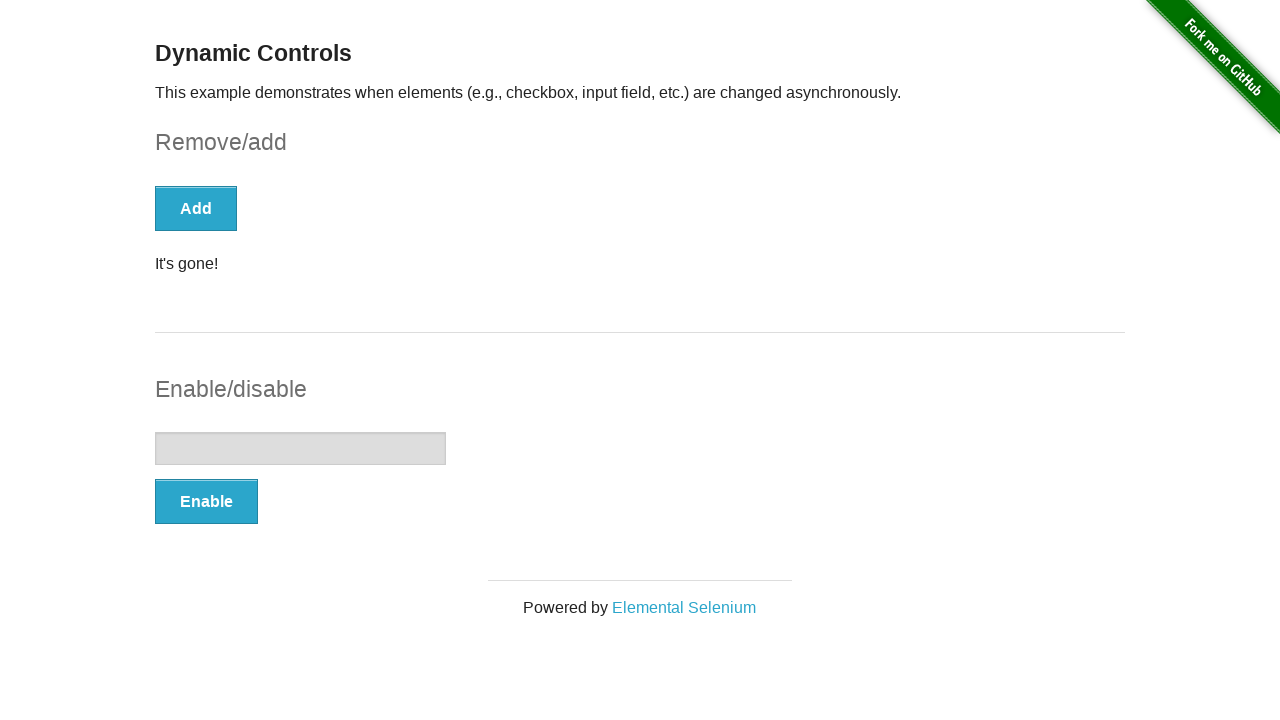

Clicked Add button to add checkbox back at (196, 208) on xpath=//button[text()='Add']
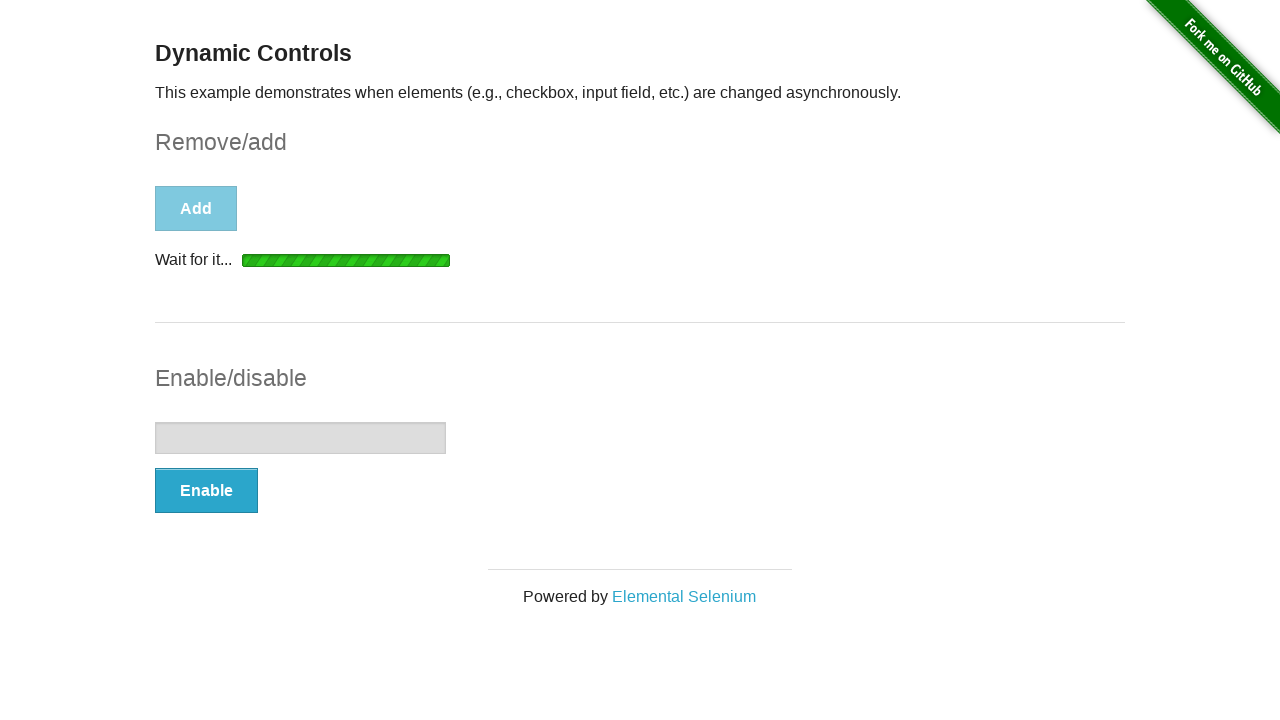

Clicked Enable button to enable text input field at (206, 491) on xpath=//button[text()='Enable']
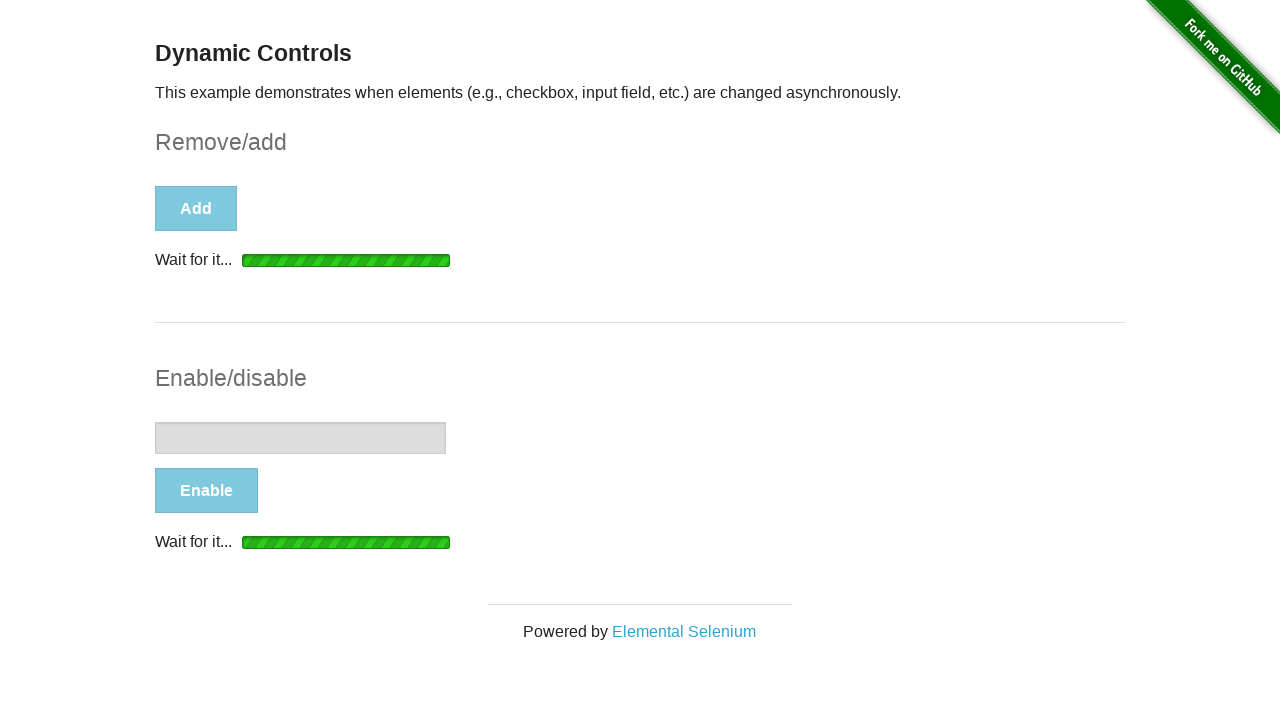

Text input field is now visible and enabled
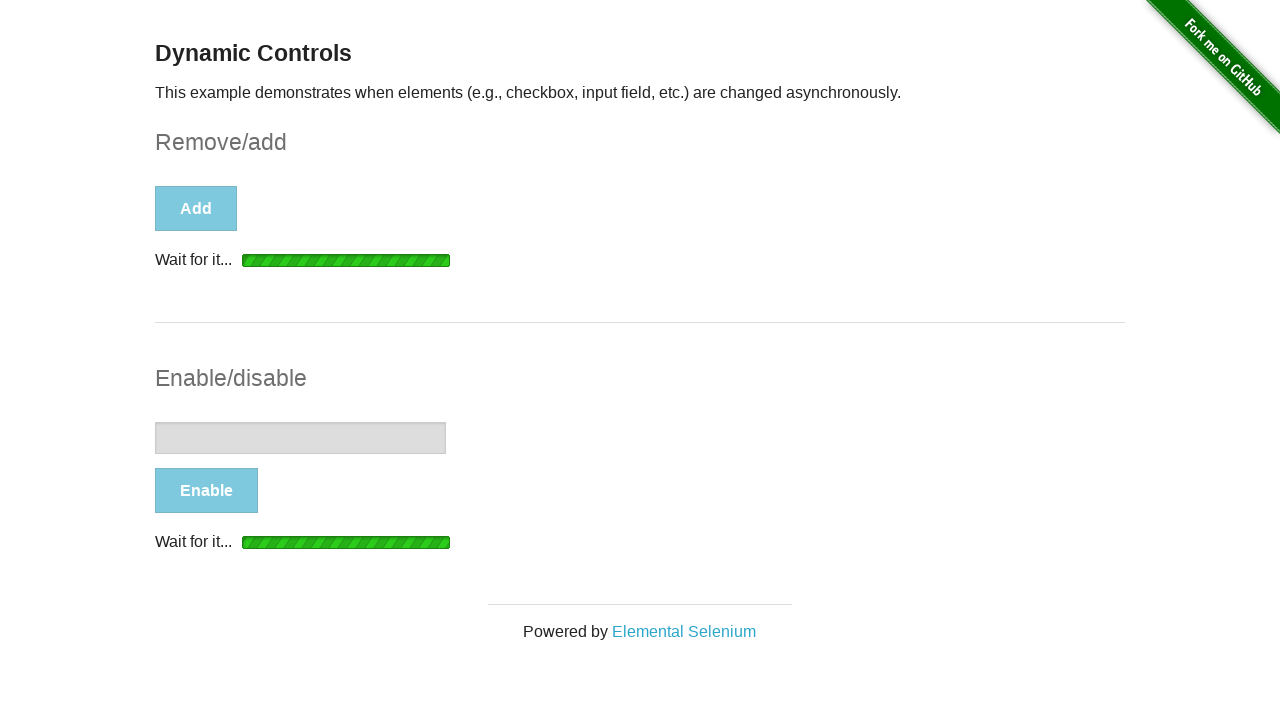

Filled text input field with 'test' on //input[@type='text']
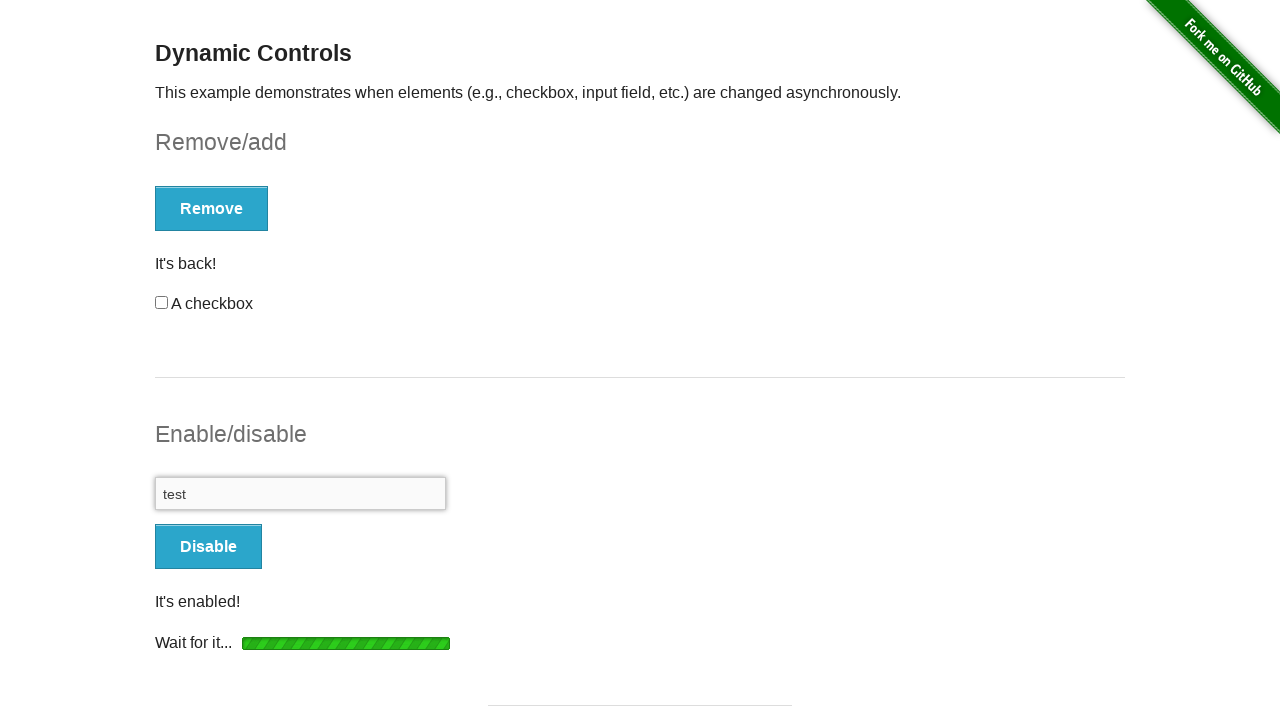

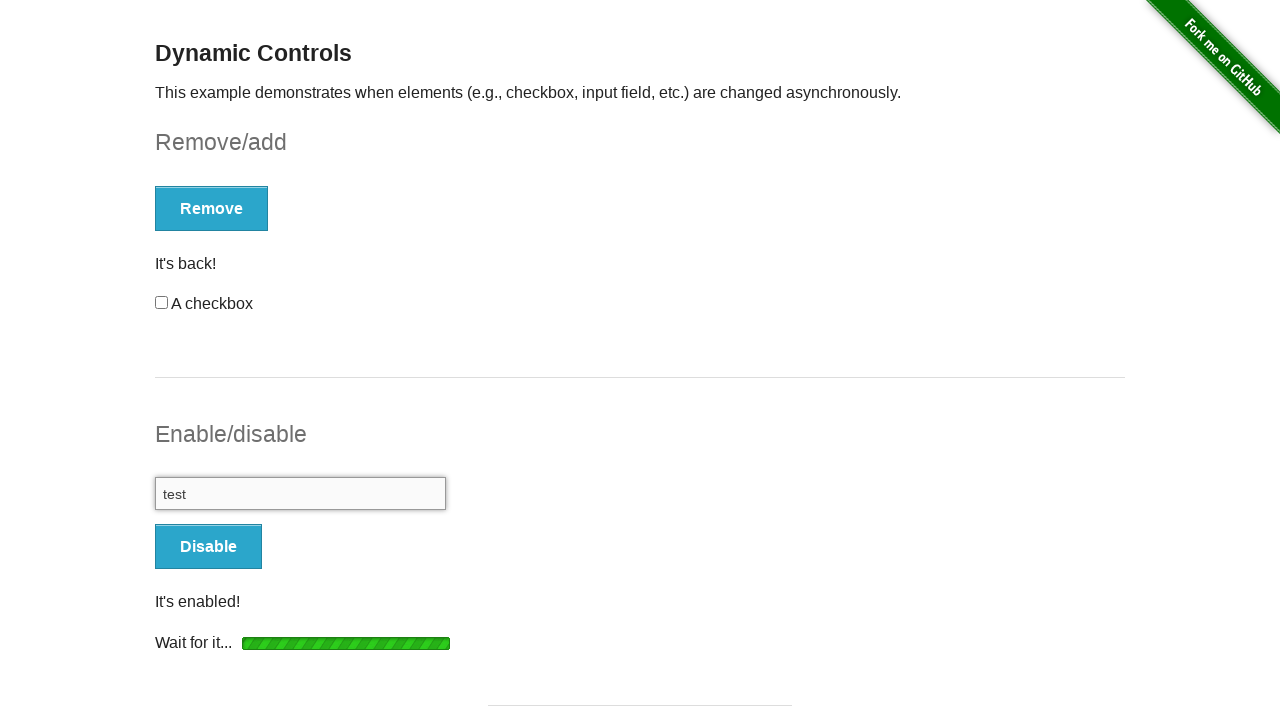